Tests multi-select dropdown functionality by selecting multiple options (Volvo, Swift, Hyundai, Audi) and then deselecting one option (Volvo) to verify the deselect functionality works correctly.

Starting URL: http://omayo.blogspot.com/

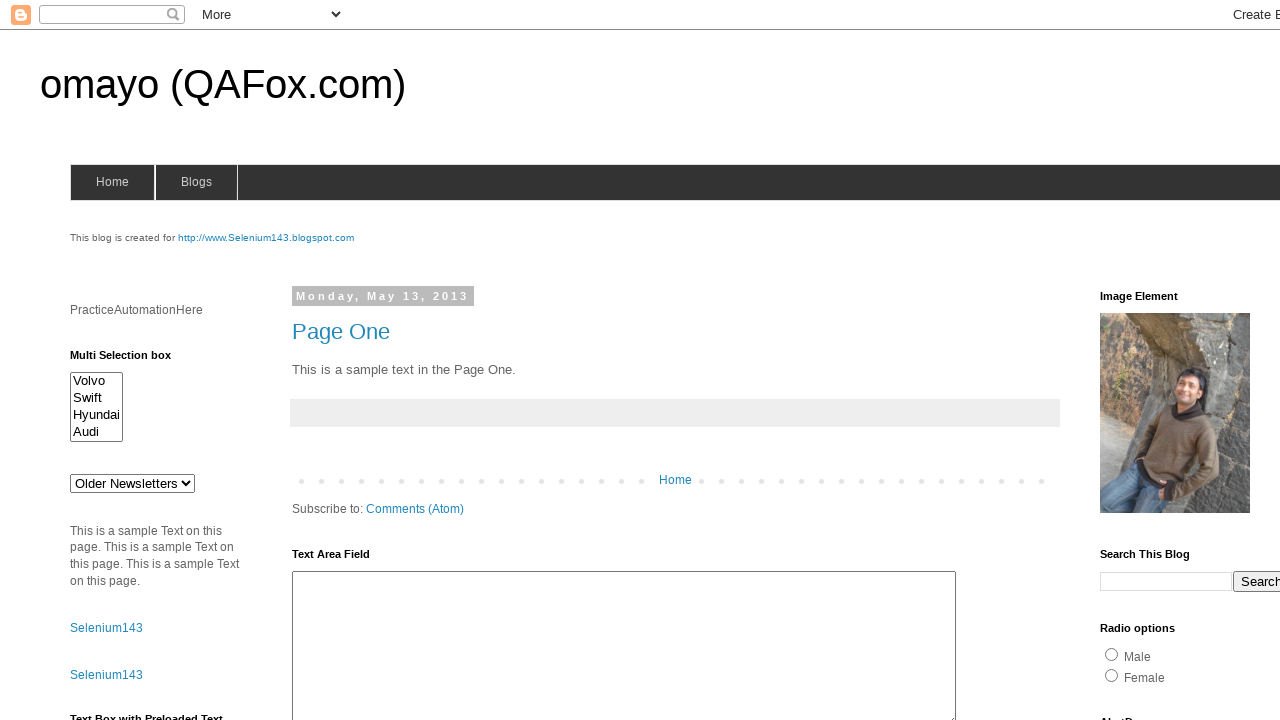

Located multi-select dropdown element
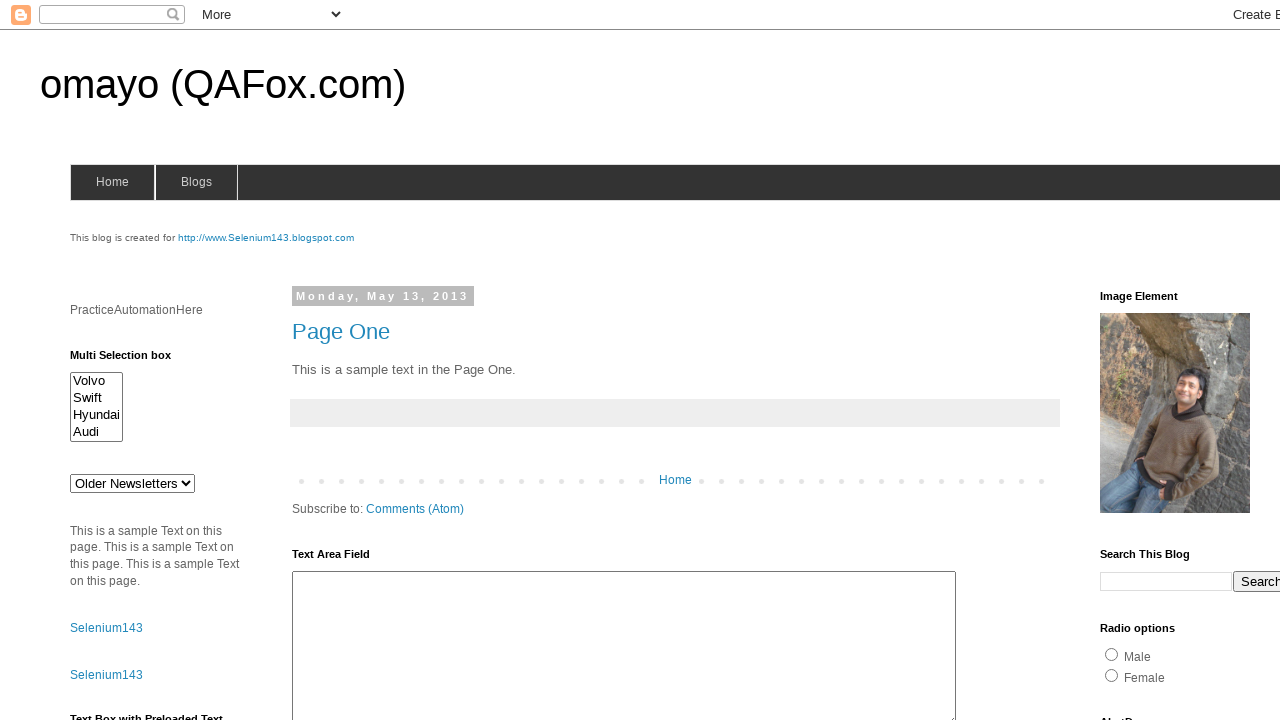

Selected Volvo from multi-select dropdown on #multiselect1
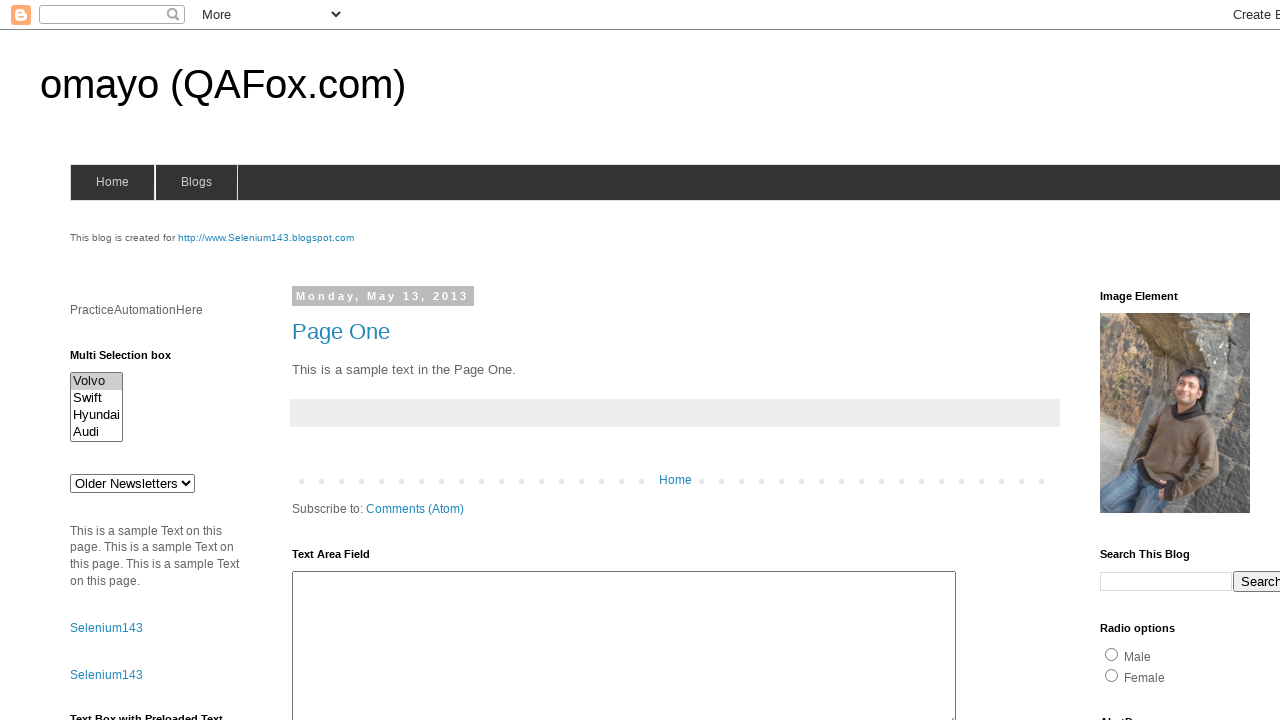

Selected Swift from multi-select dropdown on #multiselect1
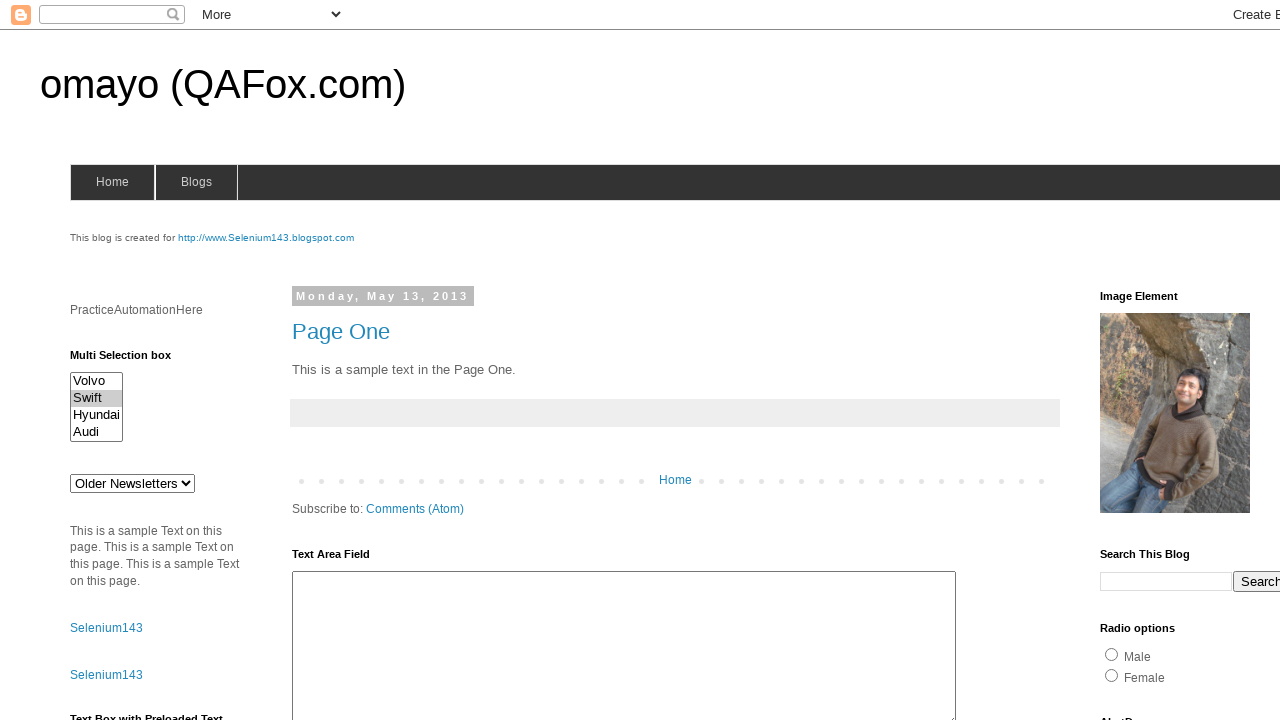

Selected Hyundai from multi-select dropdown on #multiselect1
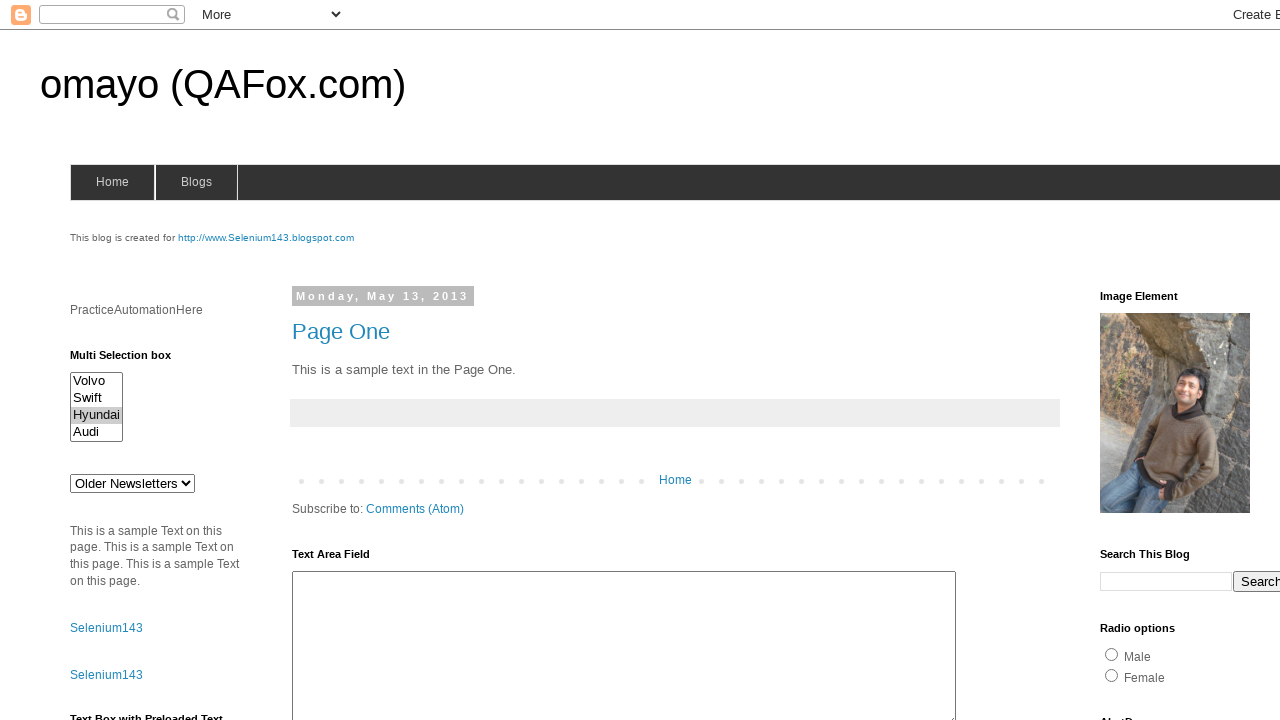

Selected Audi from multi-select dropdown on #multiselect1
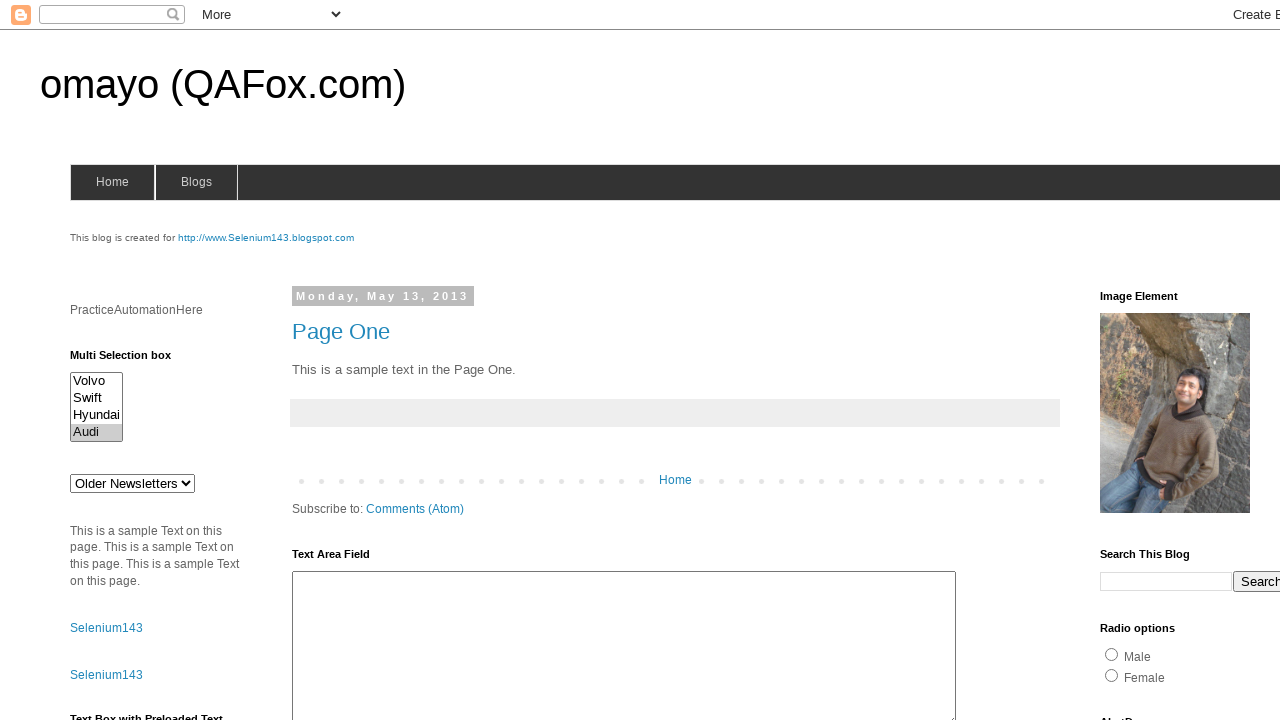

Deselected Volvo and confirmed Swift, Hyundai, and Audi remain selected on #multiselect1
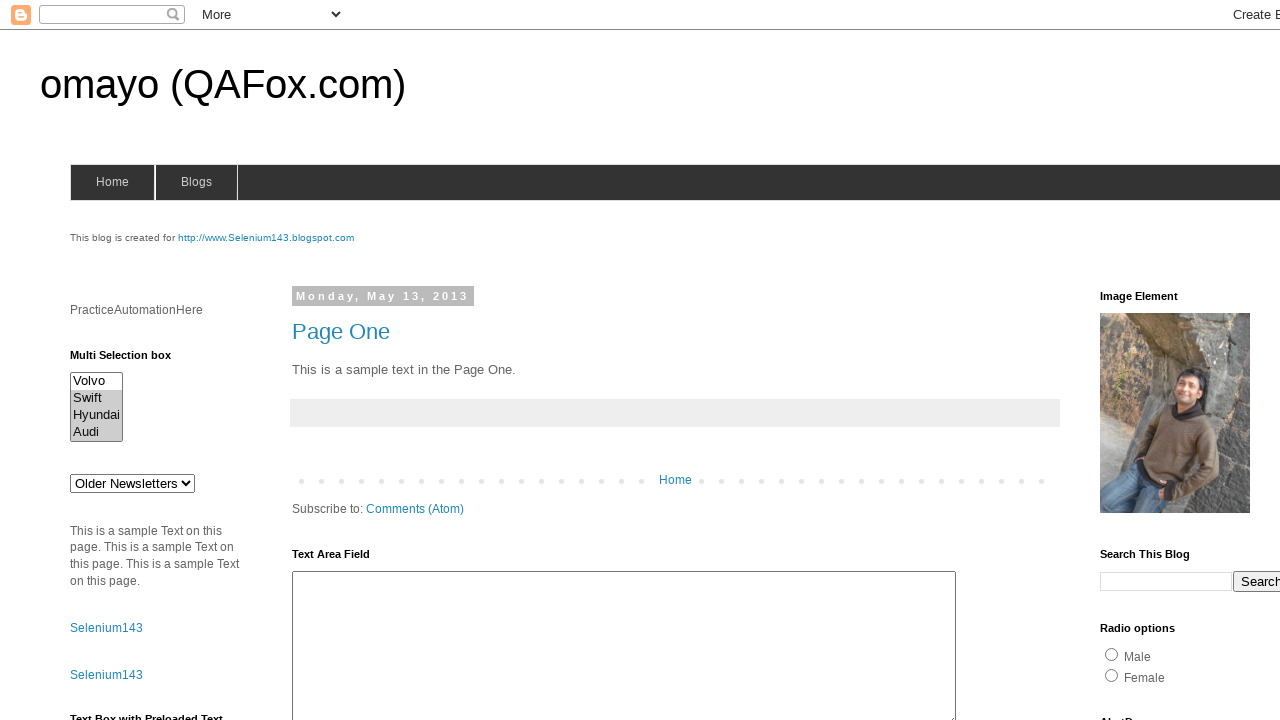

Waited 2 seconds to observe deselection result
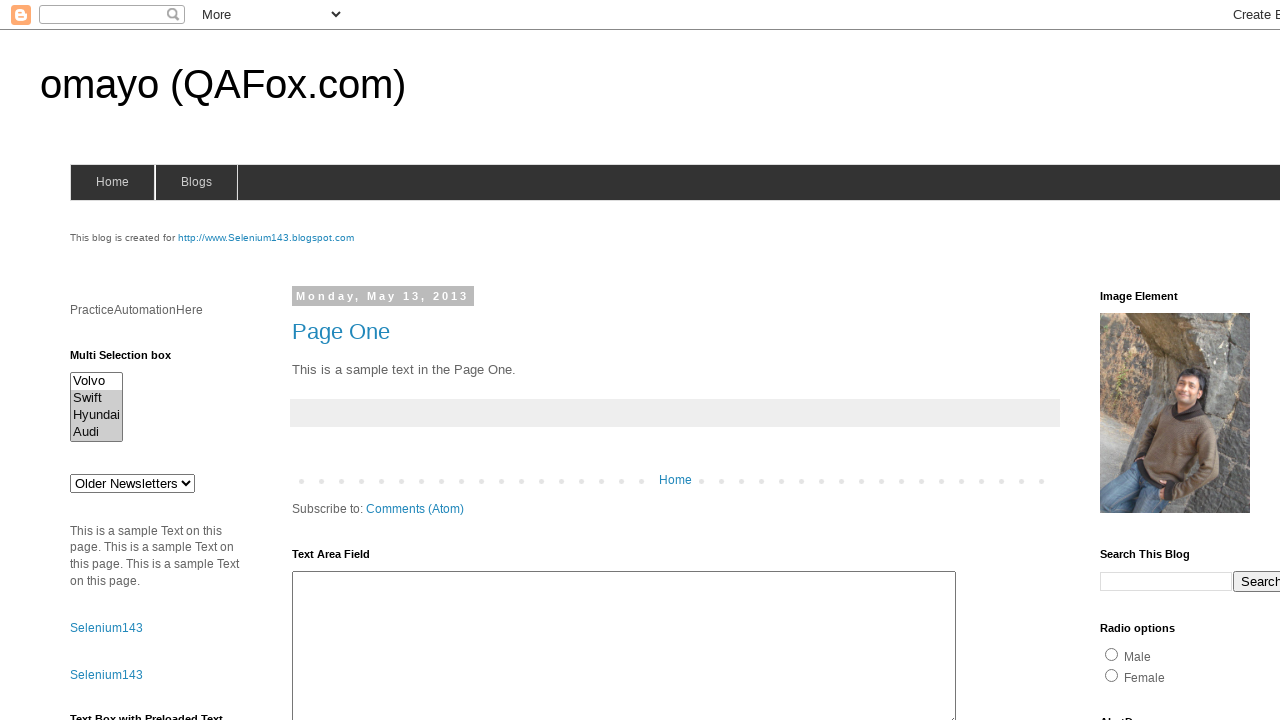

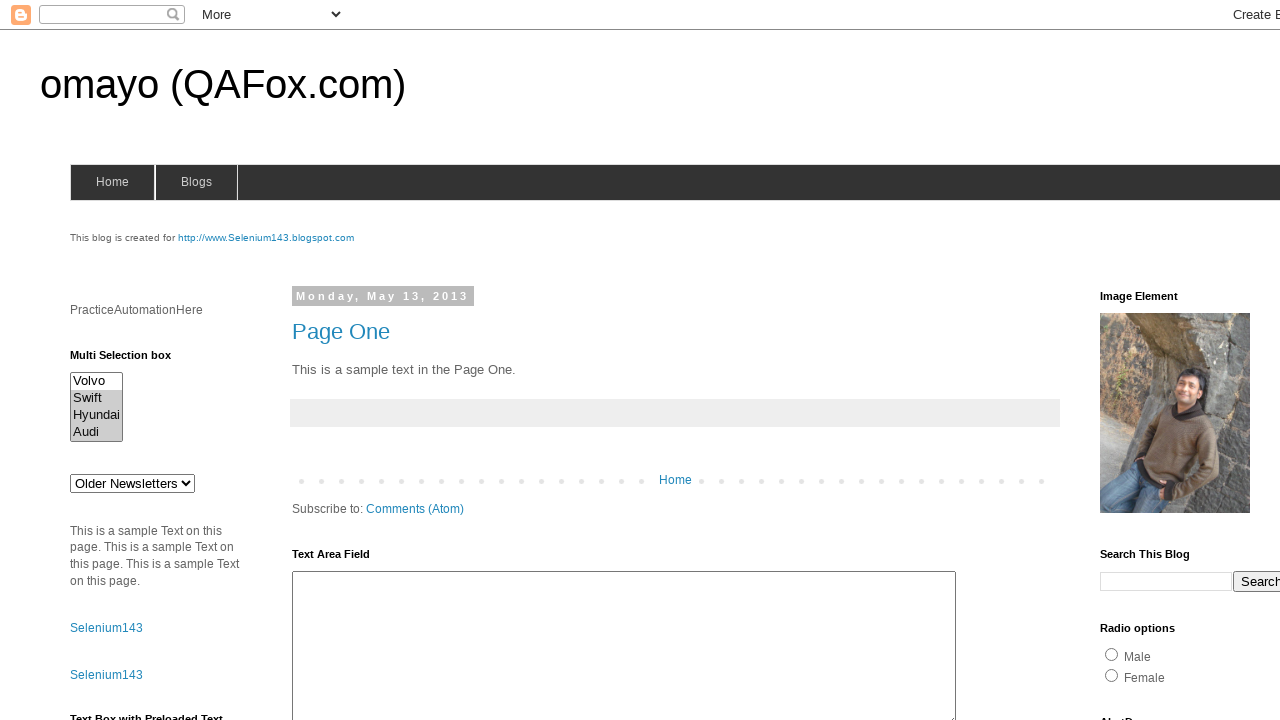